Tests various table operations on a demo table page, including reading table data, finding specific rows, extracting employee information, and analyzing duplicate entries

Starting URL: http://automationbykrishna.com

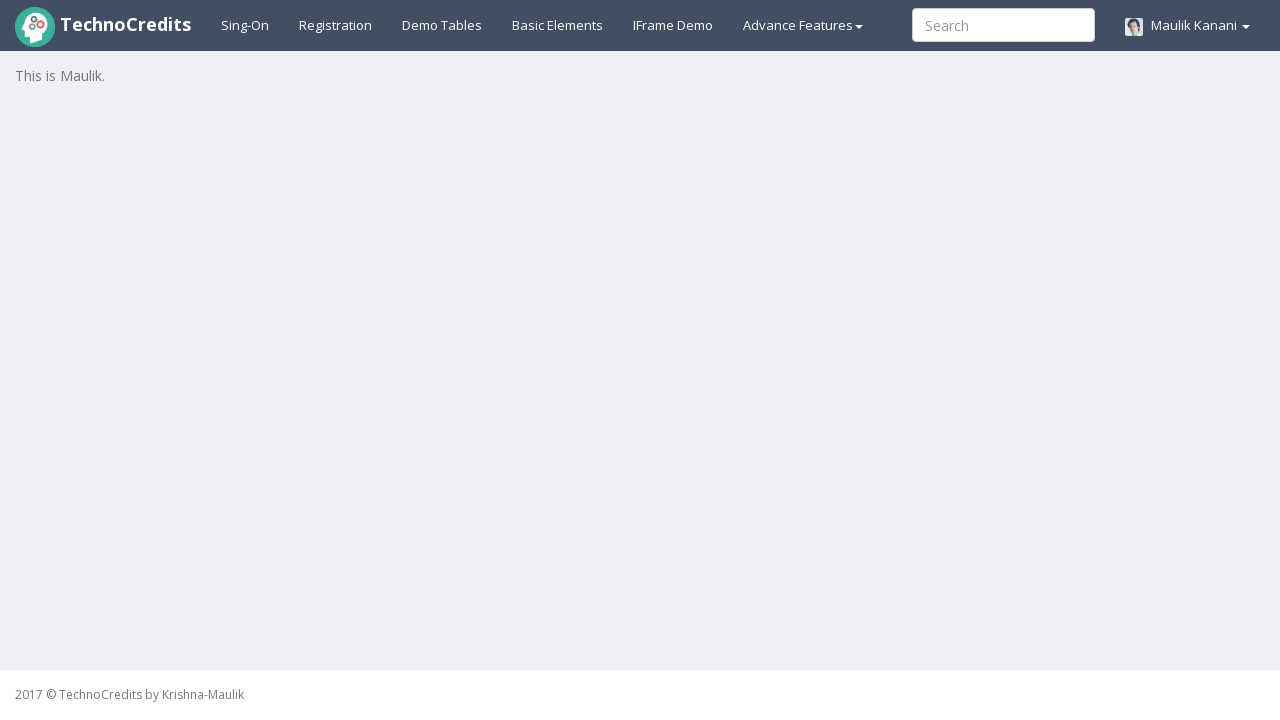

Clicked on Demo Tables tab at (442, 25) on xpath=//a[@id='demotable']
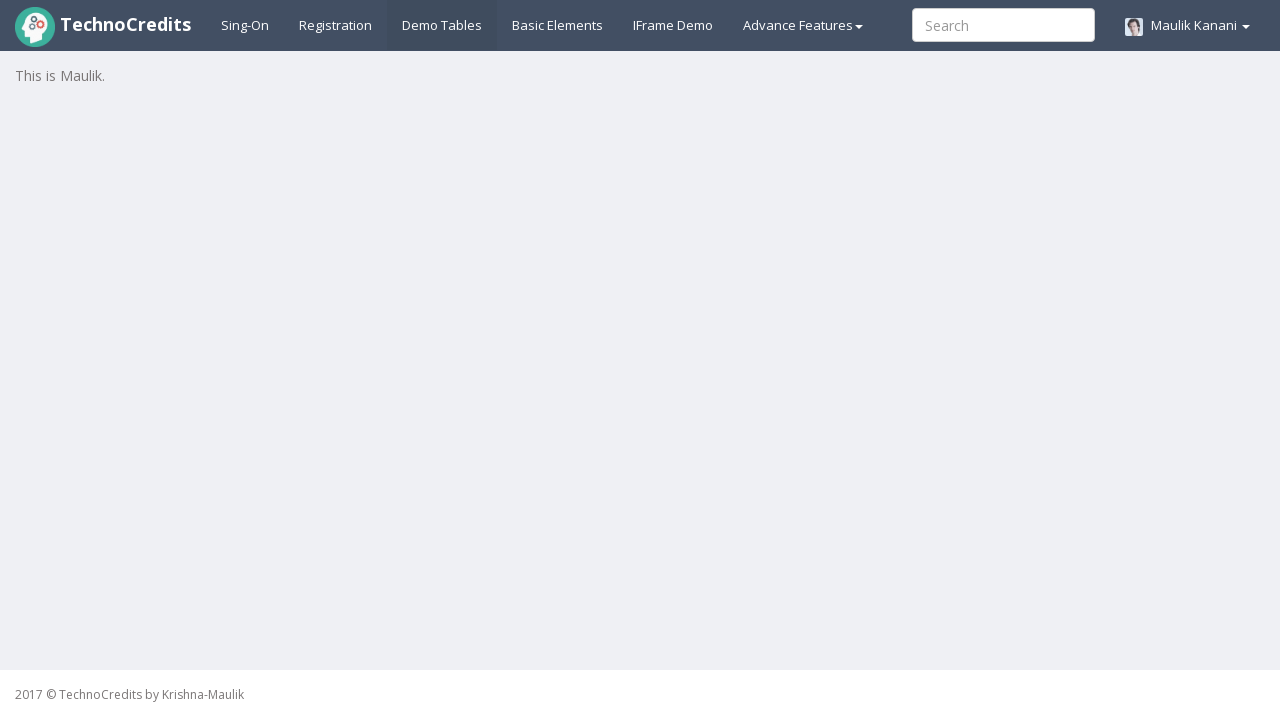

Table1 loaded and visible
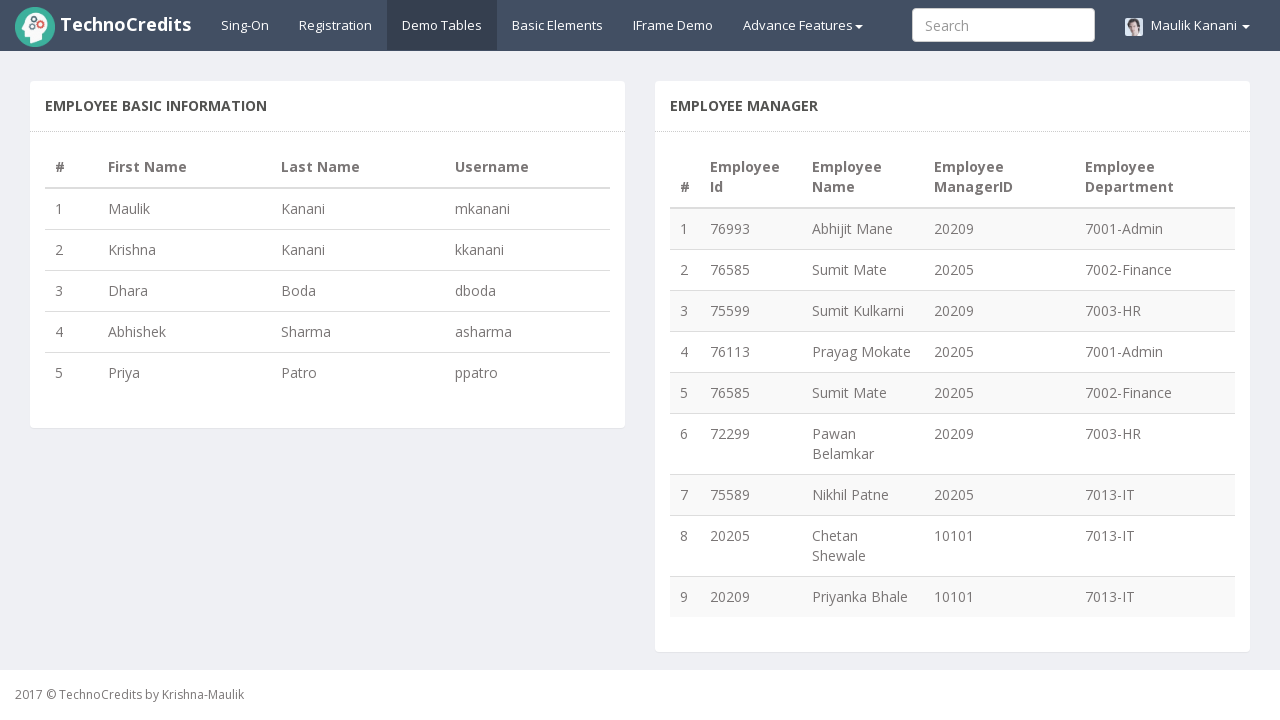

Counted table1 rows: 5
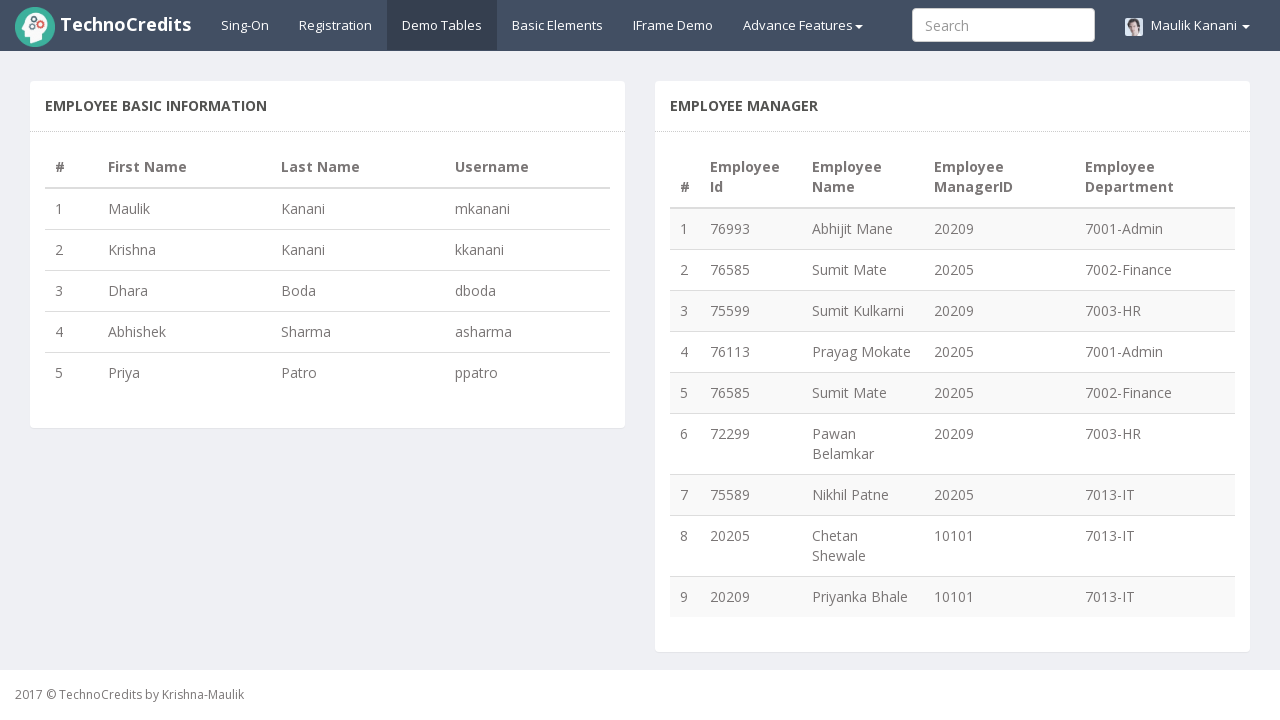

Counted table1 columns: 4
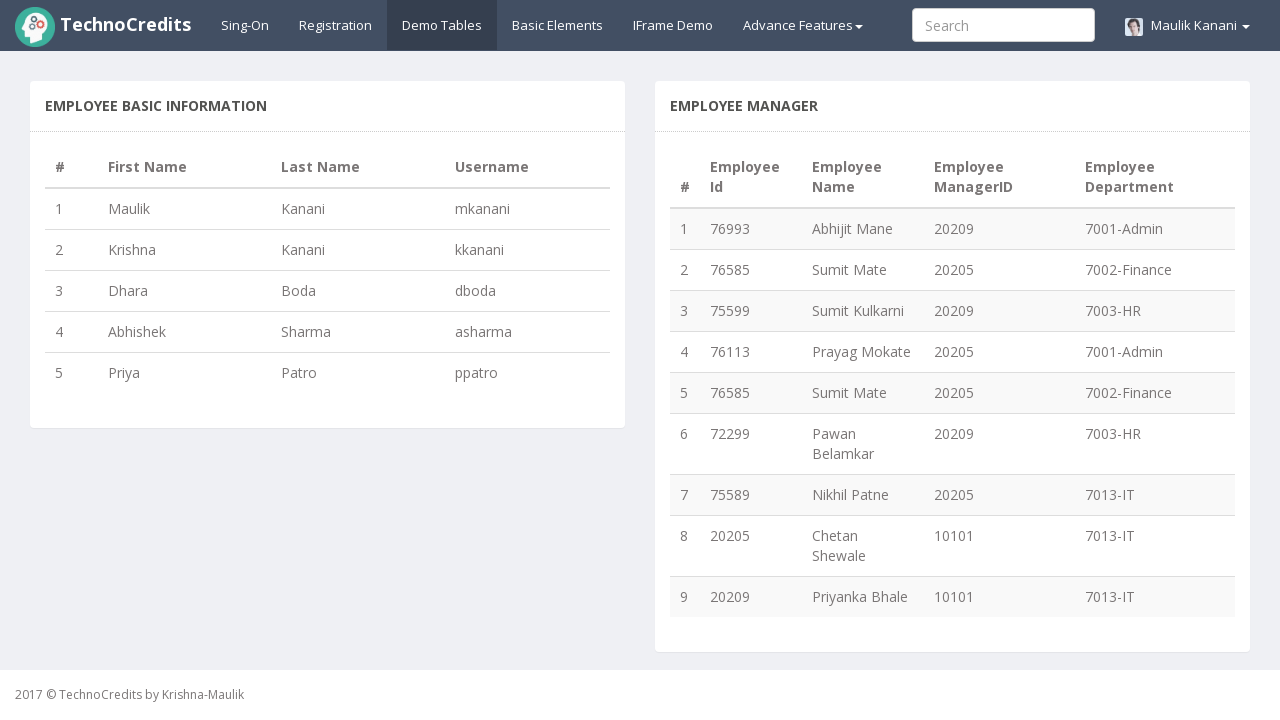

Extracted and printed all data from table1 (5 rows x 4 columns)
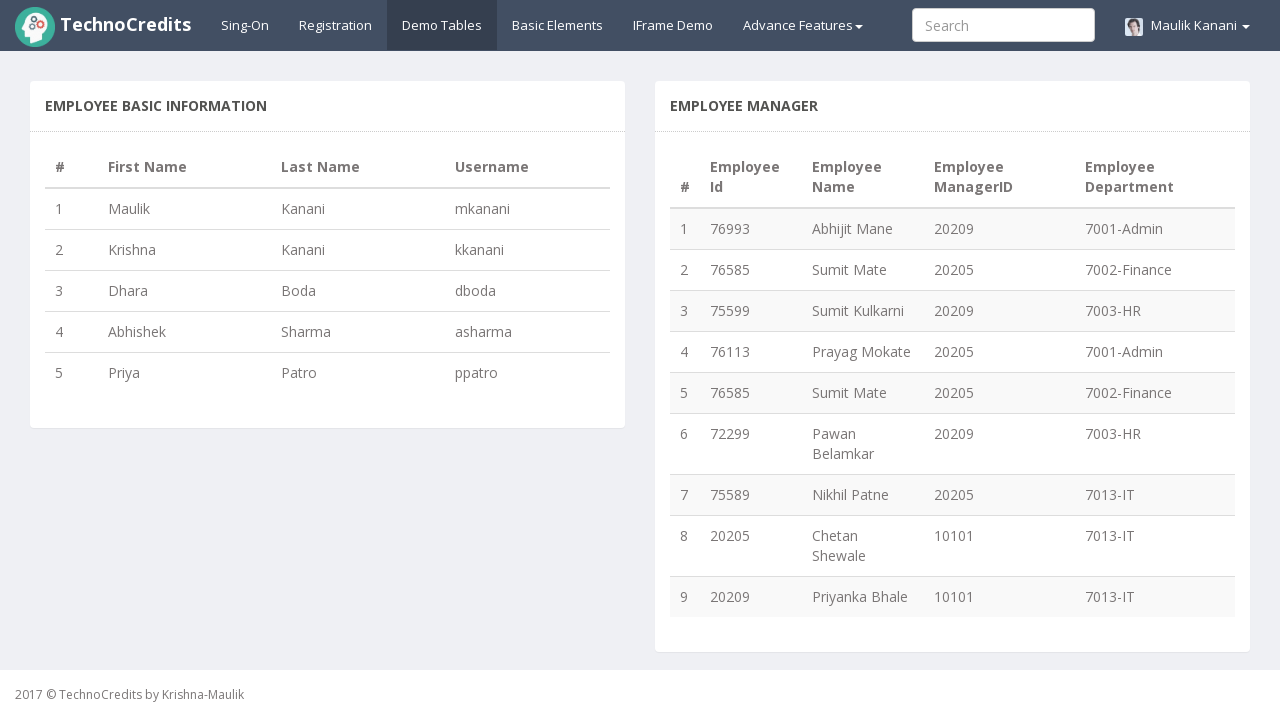

Found and printed row with username 'mkanani'
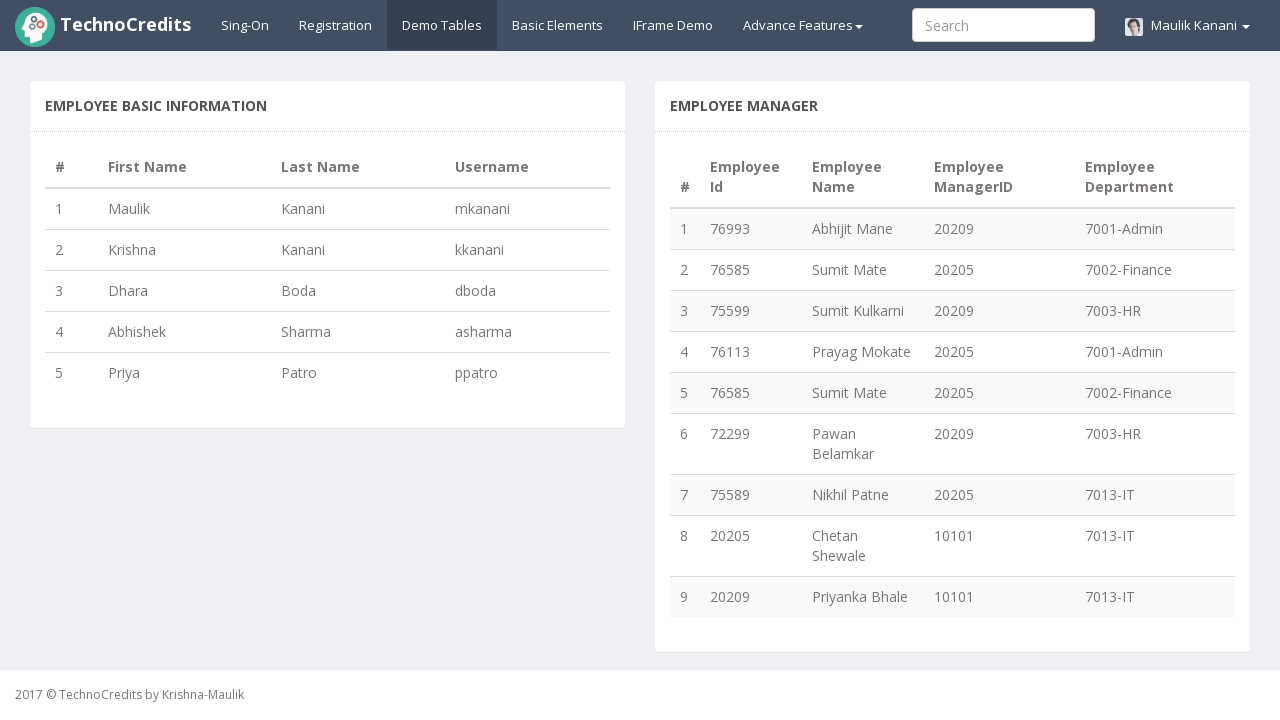

Extracted and printed last row from table1 (row 5)
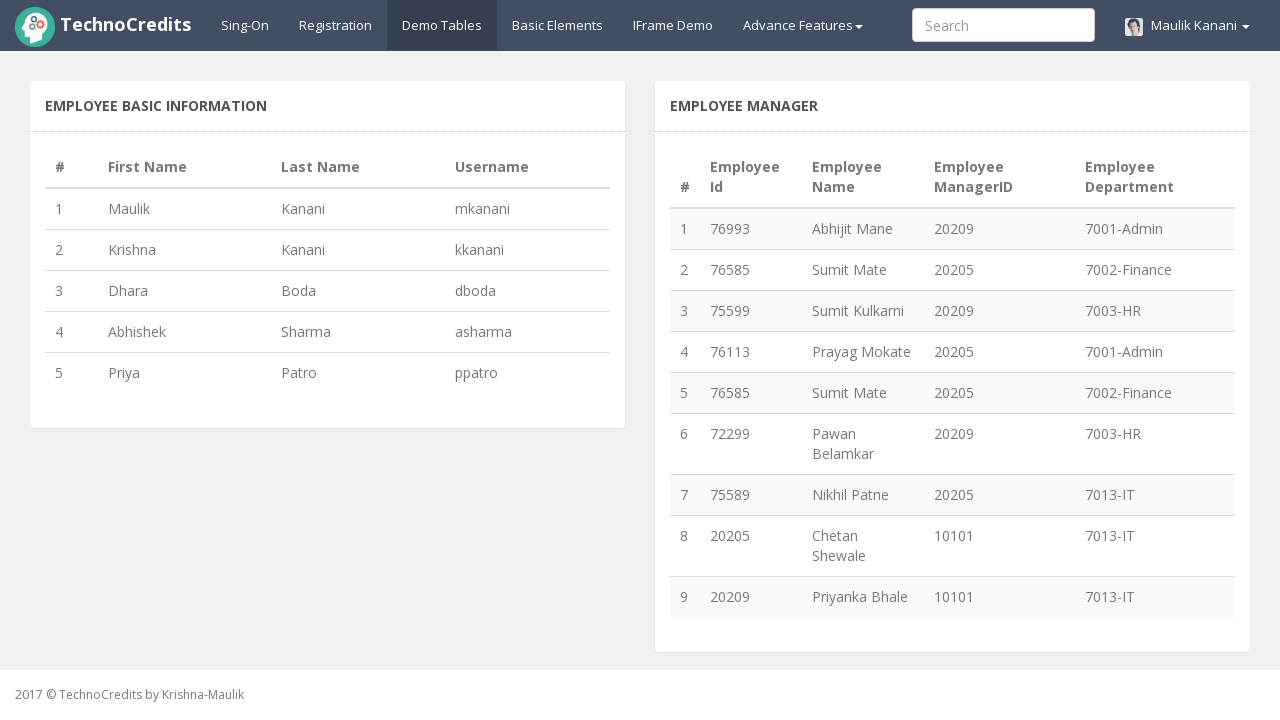

Extracted first names of all 5 employees from table1
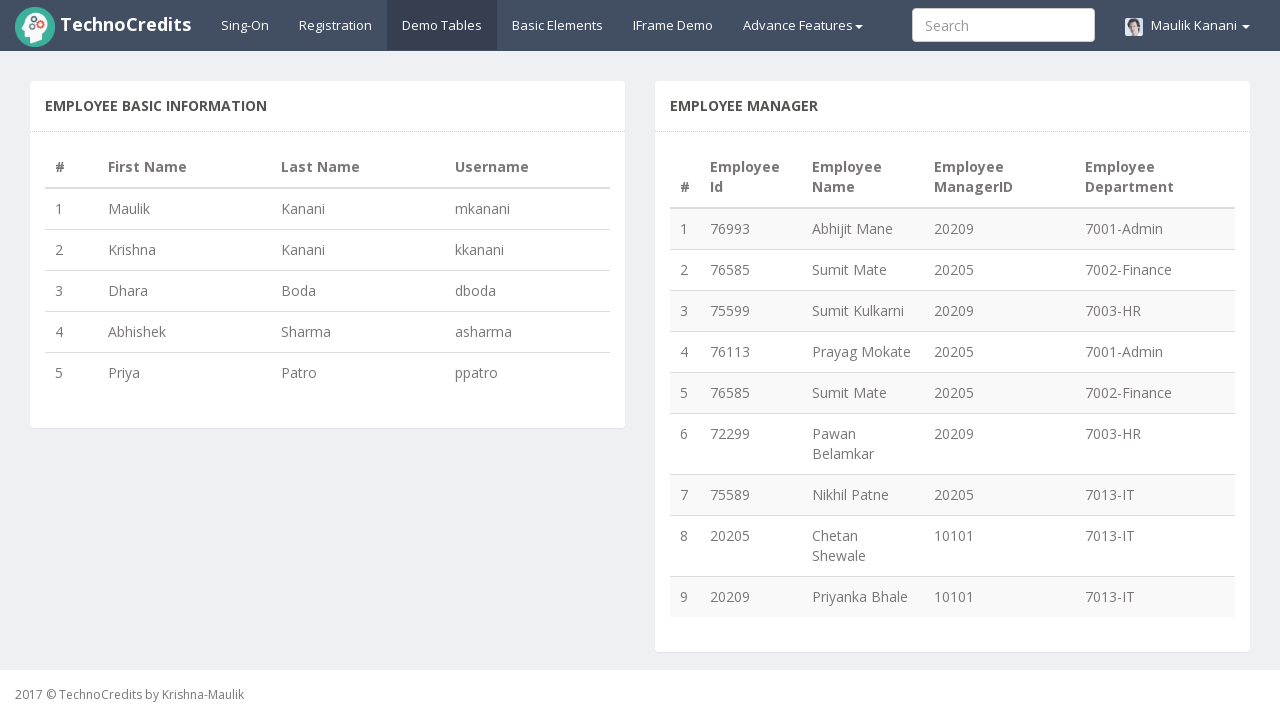

Created username-firstname mapping from table1 (5 entries)
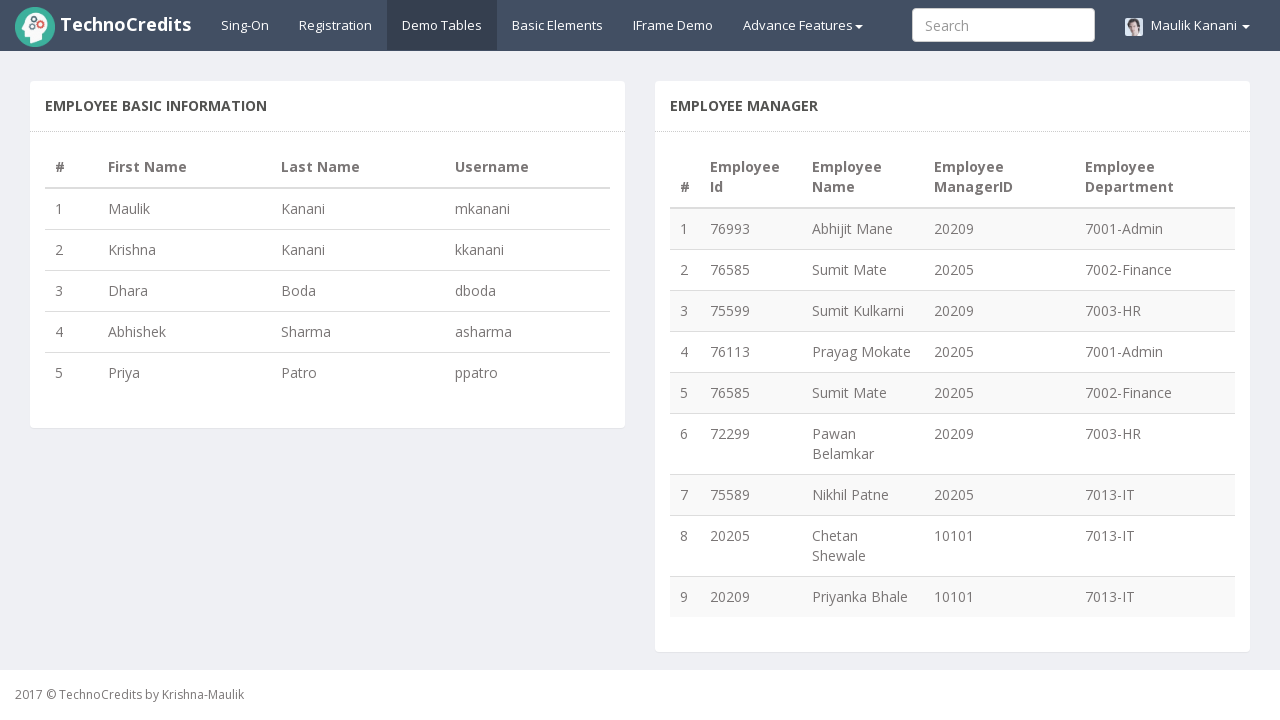

Extracted 4 unique surnames from table1
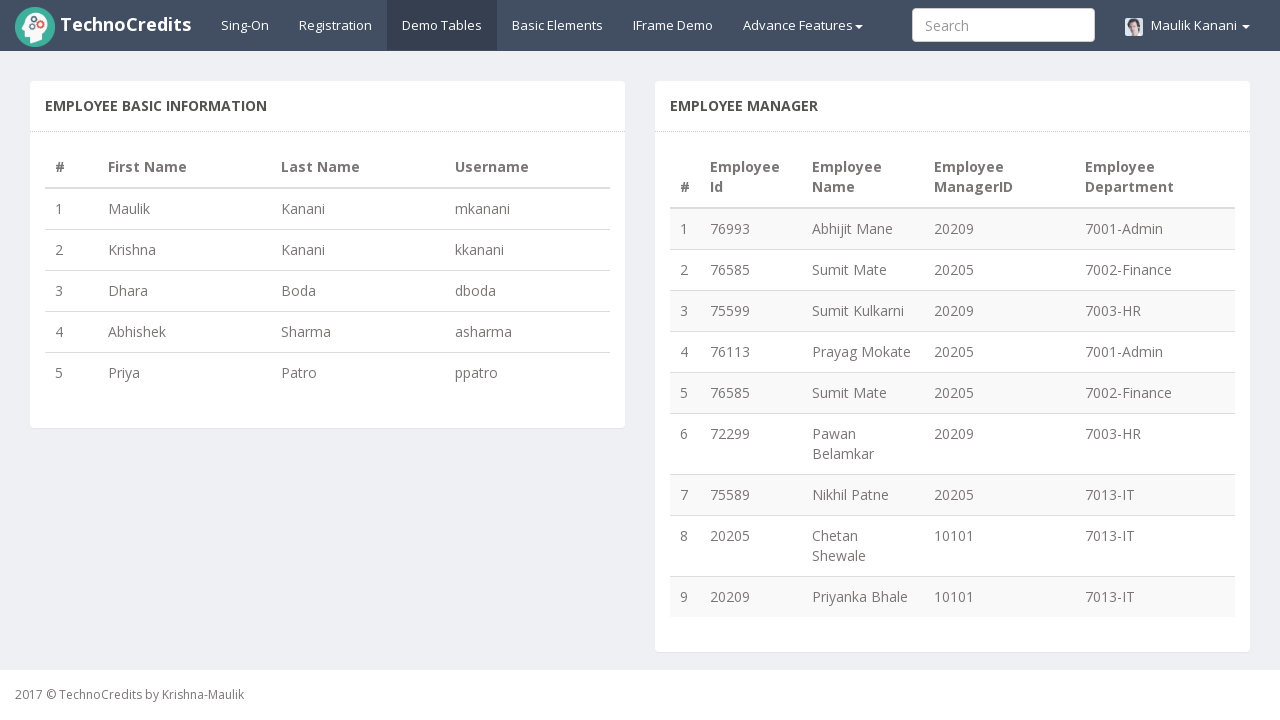

Counted rows in second table: 9
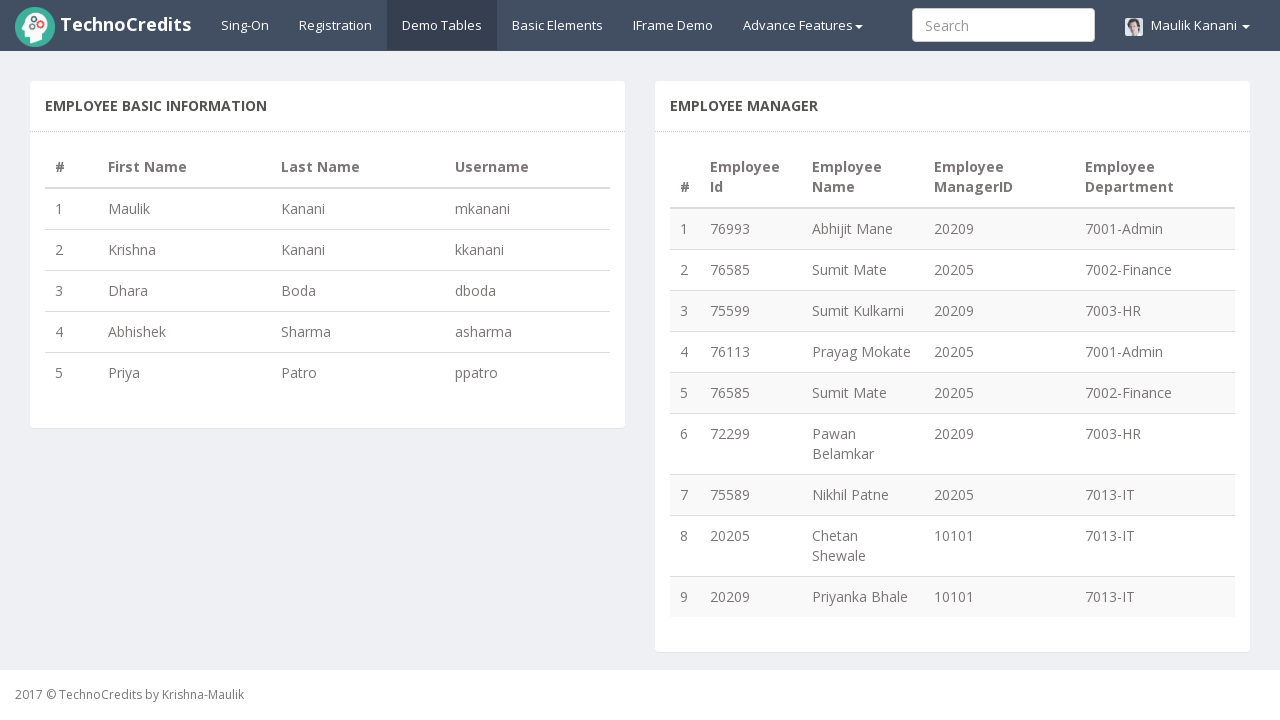

Identified duplicate employee IDs using HashSet approach
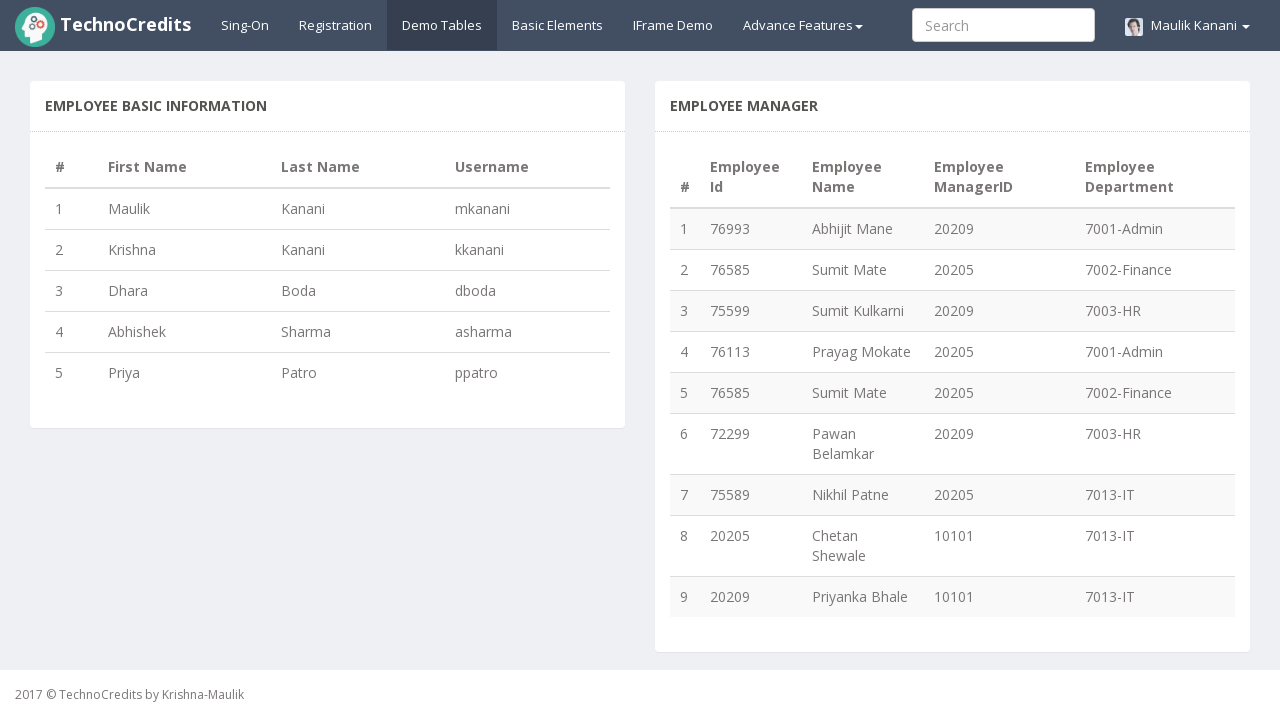

Identified duplicate employee IDs using Map approach
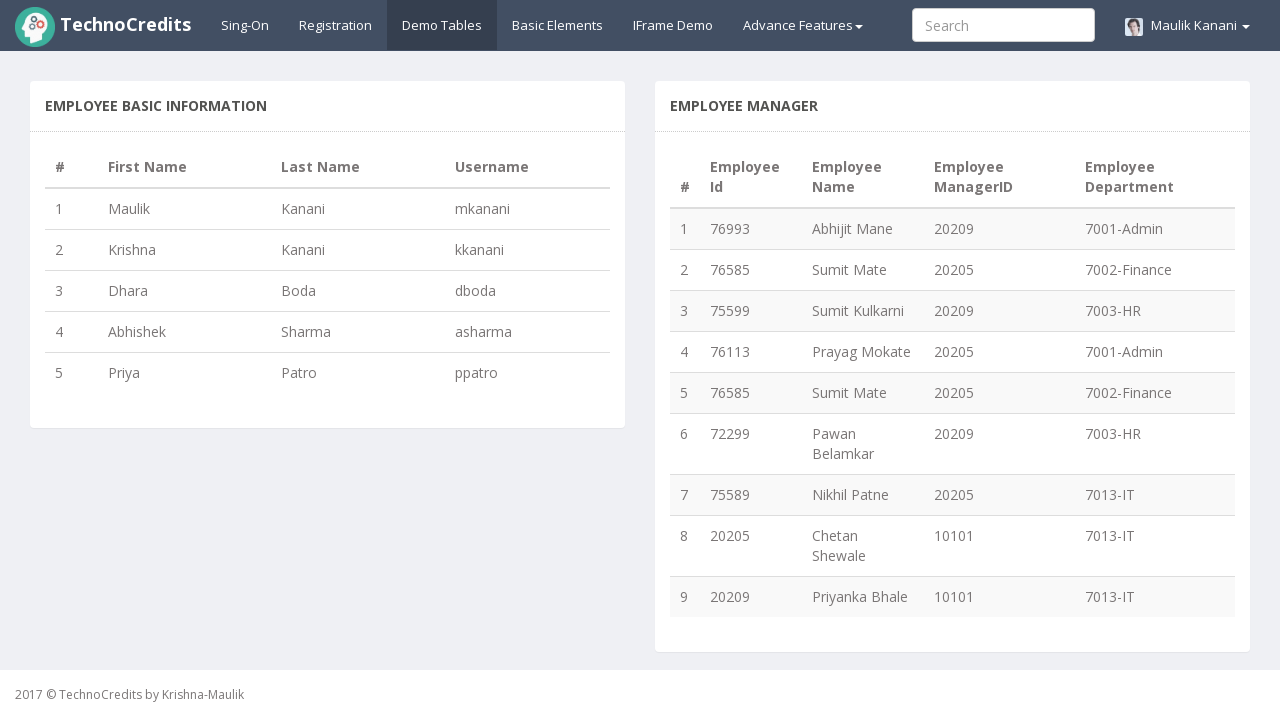

Created department-employee count mapping (4 departments)
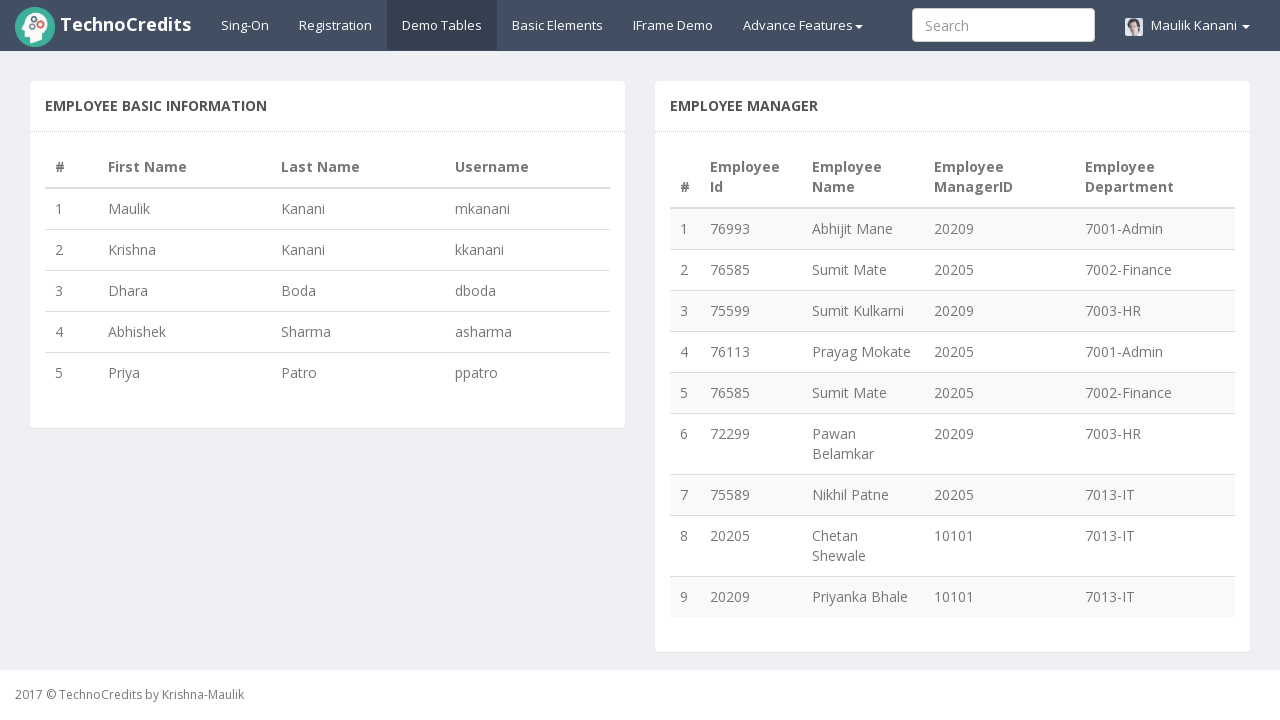

Created manager-employee count mapping (3 managers)
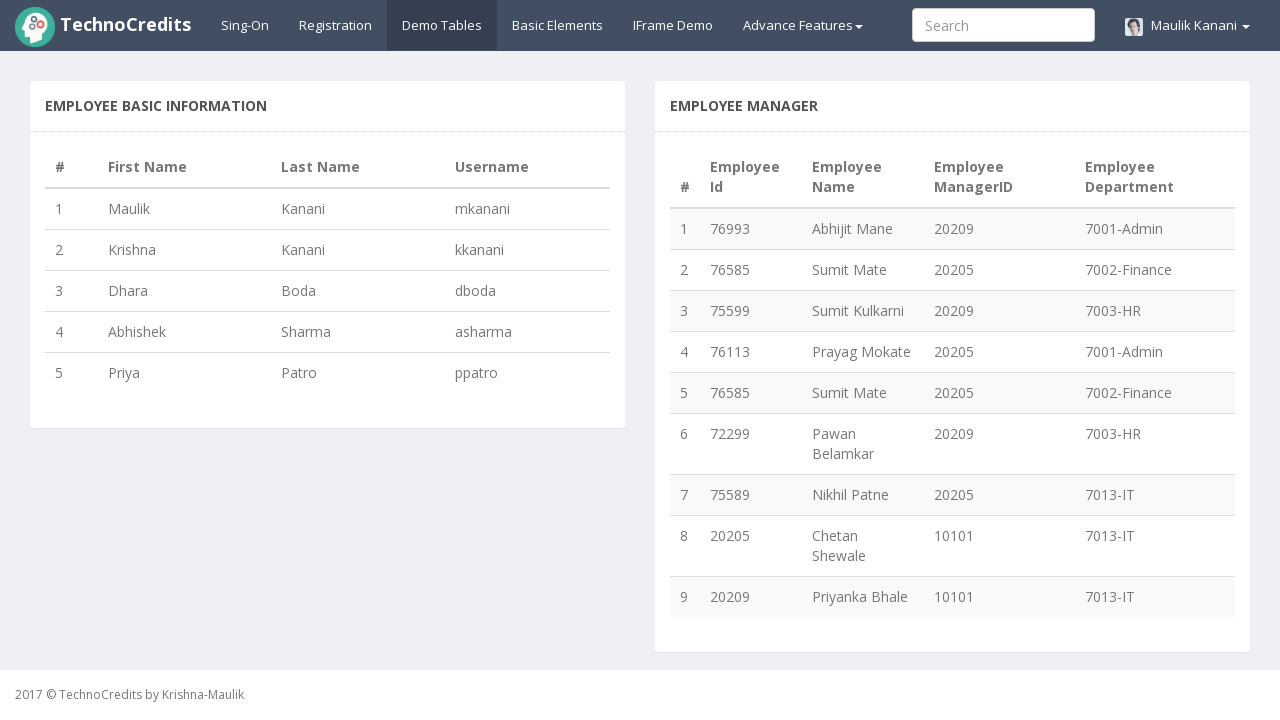

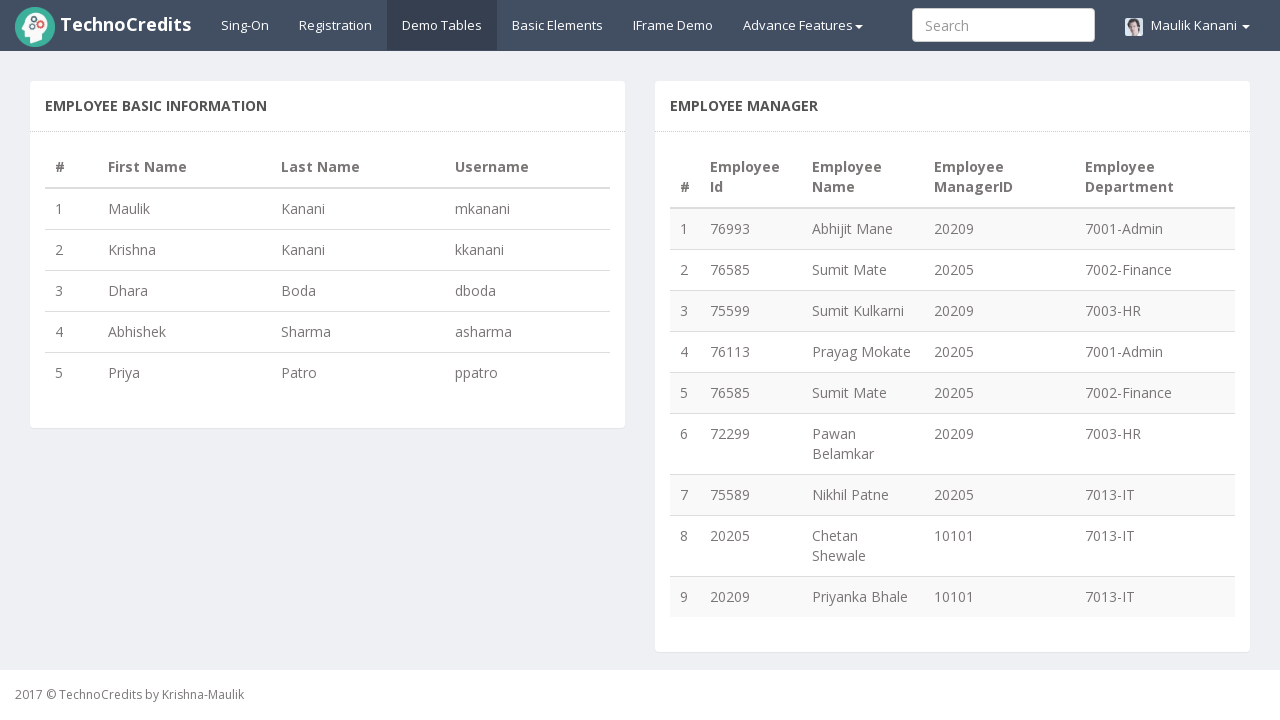